Tests price range slider functionality by dragging the minimum and maximum slider handles to adjust the price range

Starting URL: https://www.jqueryscript.net/demo/Price-Range-Slider-jQuery-UI/

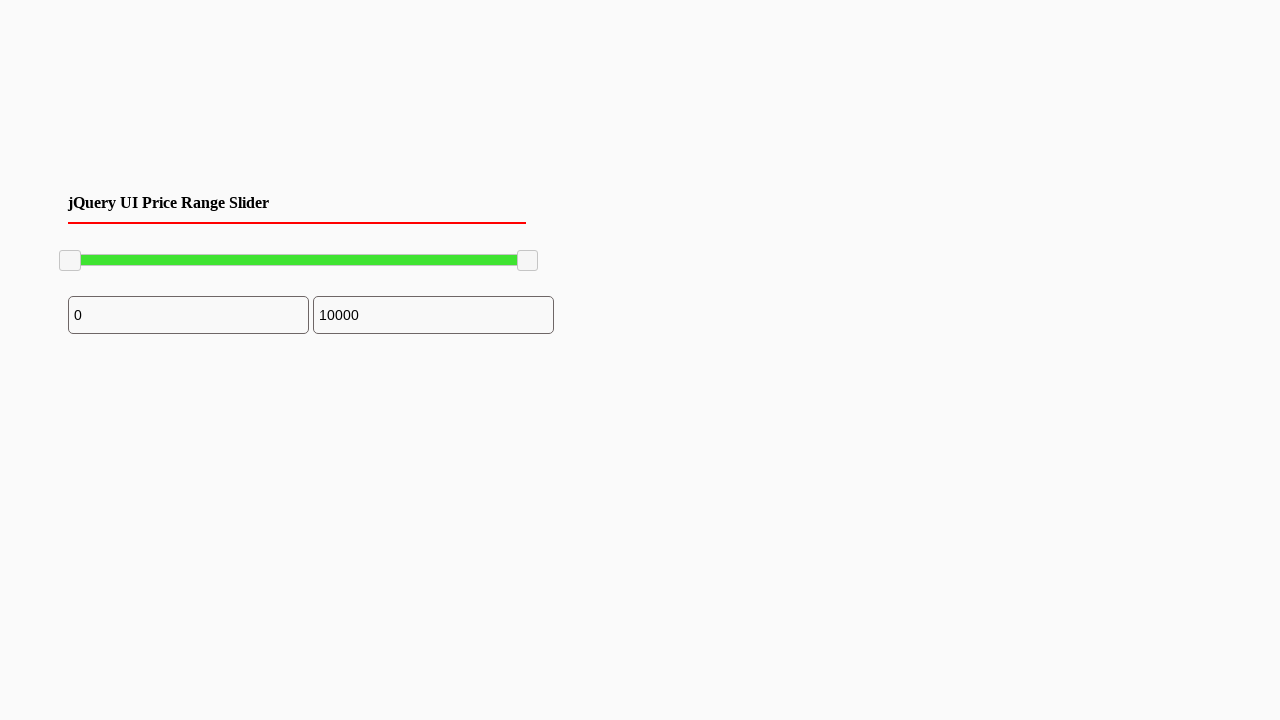

Located minimum slider handle
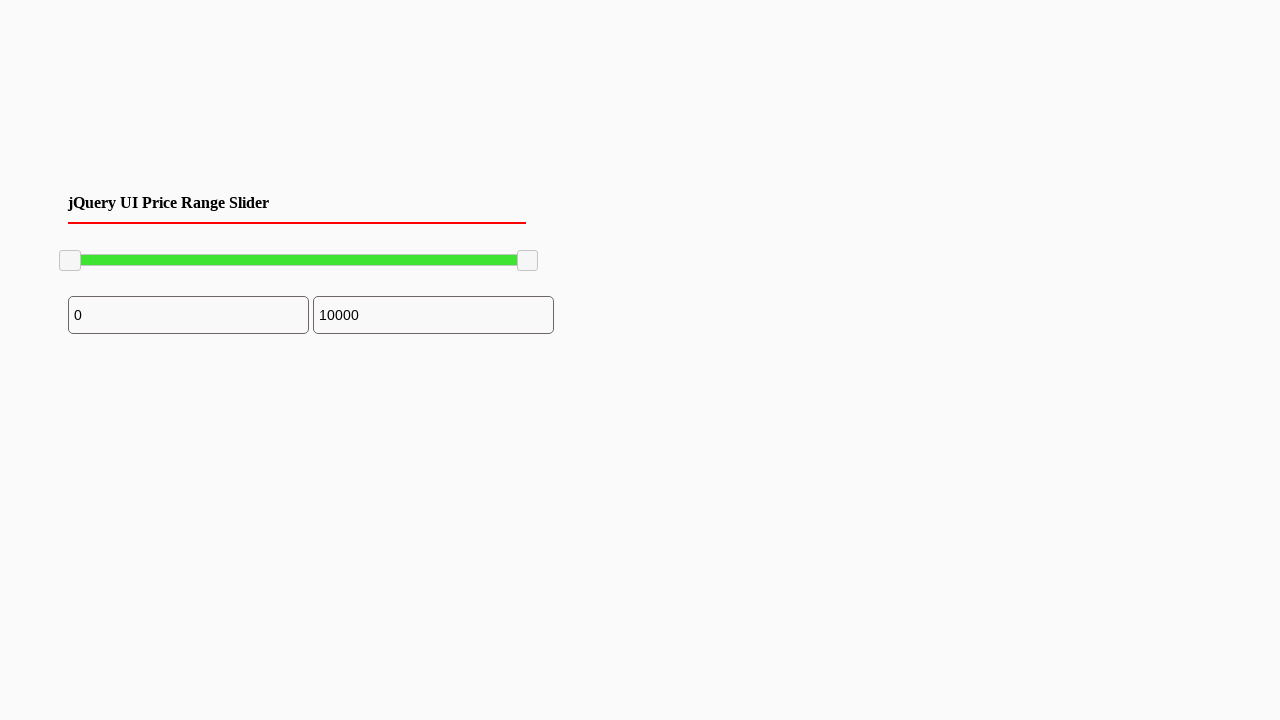

Located maximum slider handle
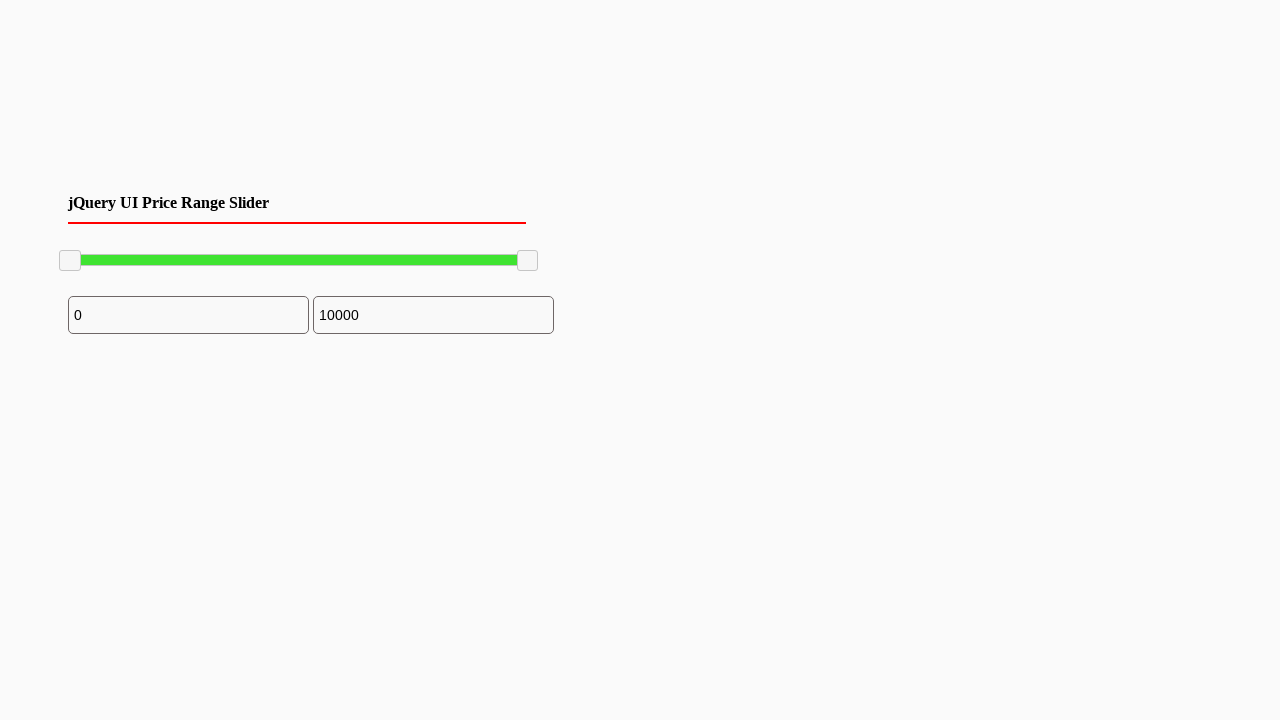

Minimum slider became visible
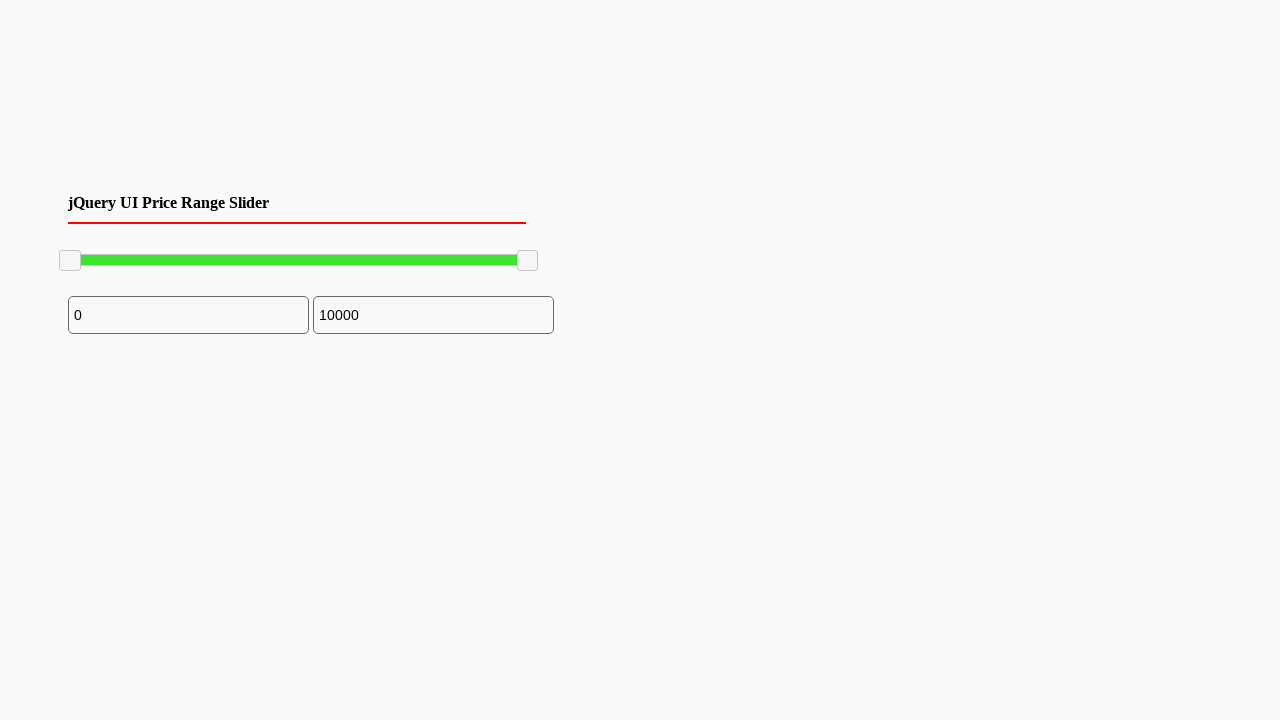

Got bounding box of minimum slider
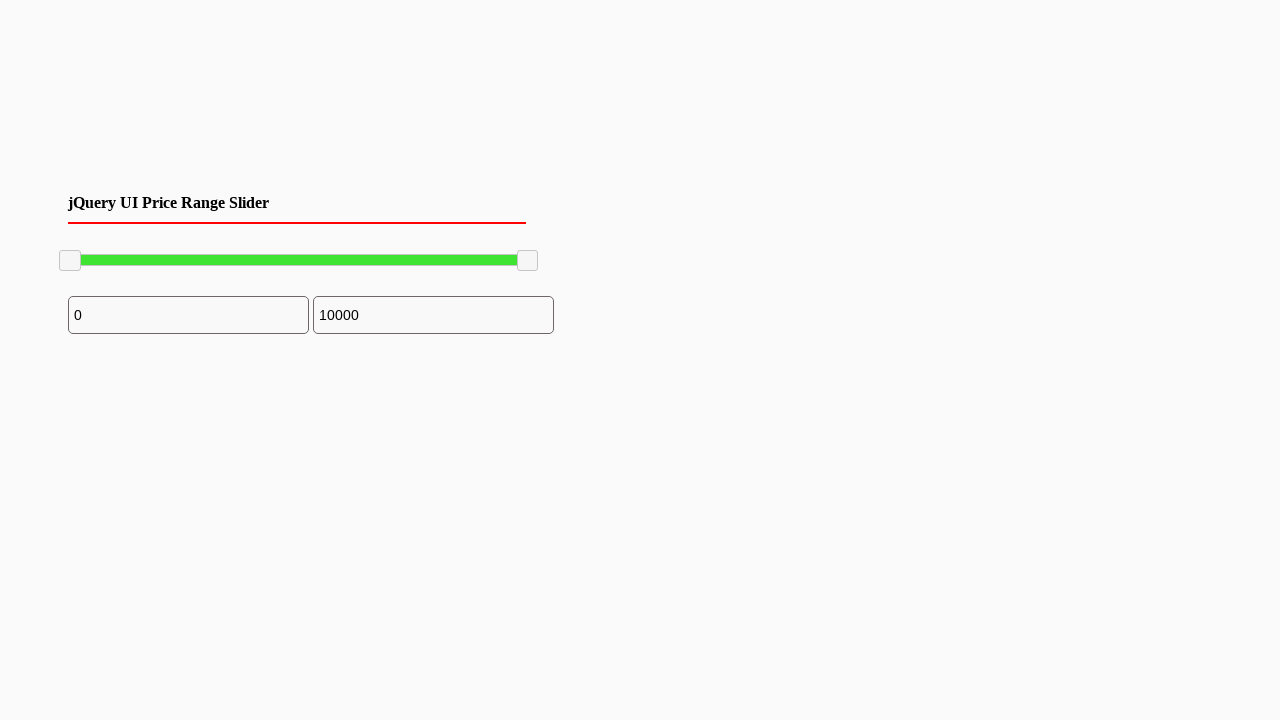

Moved mouse to center of minimum slider at (70, 261)
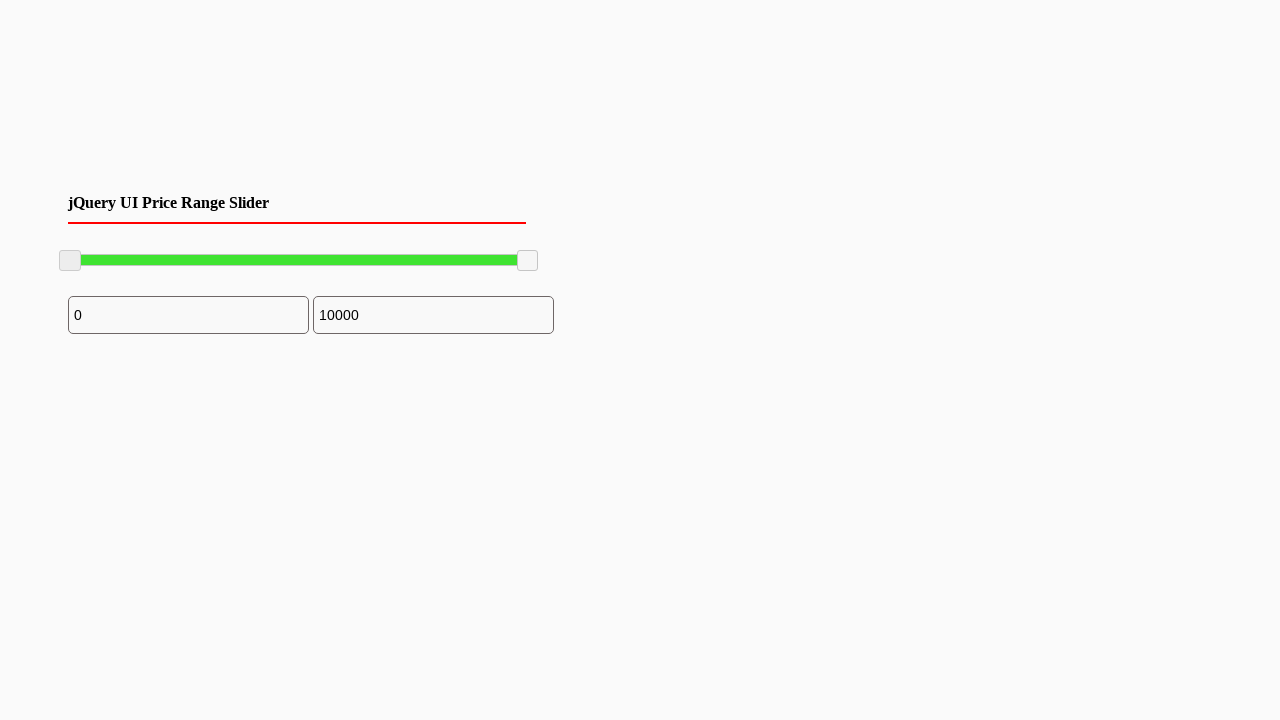

Pressed mouse button down on minimum slider at (70, 261)
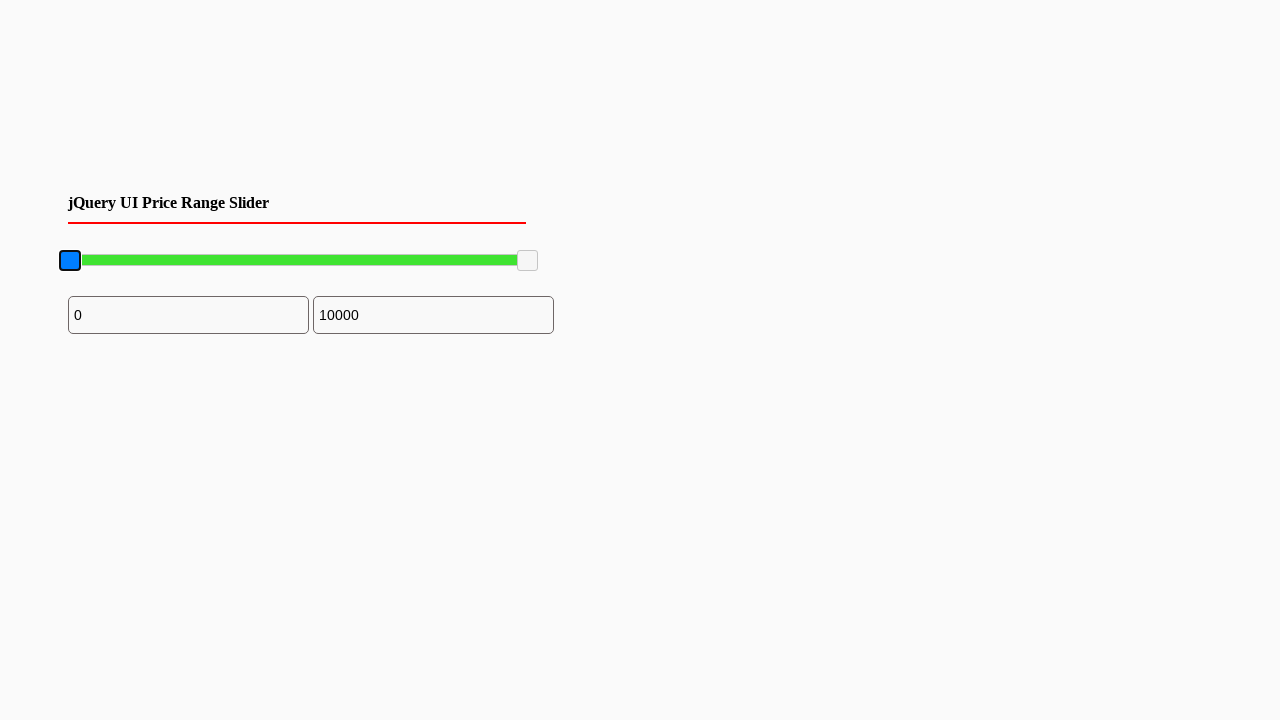

Dragged minimum slider to the right by 350 pixels at (420, 261)
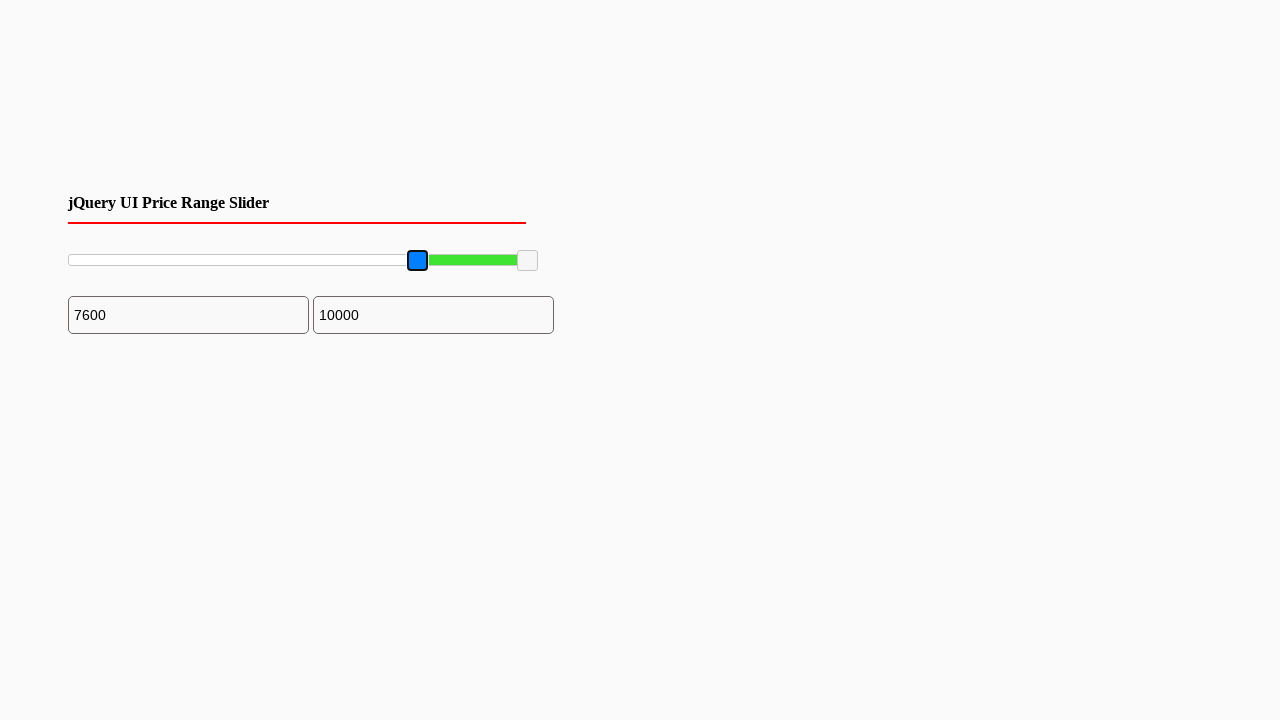

Released mouse button, minimum slider drag completed at (420, 261)
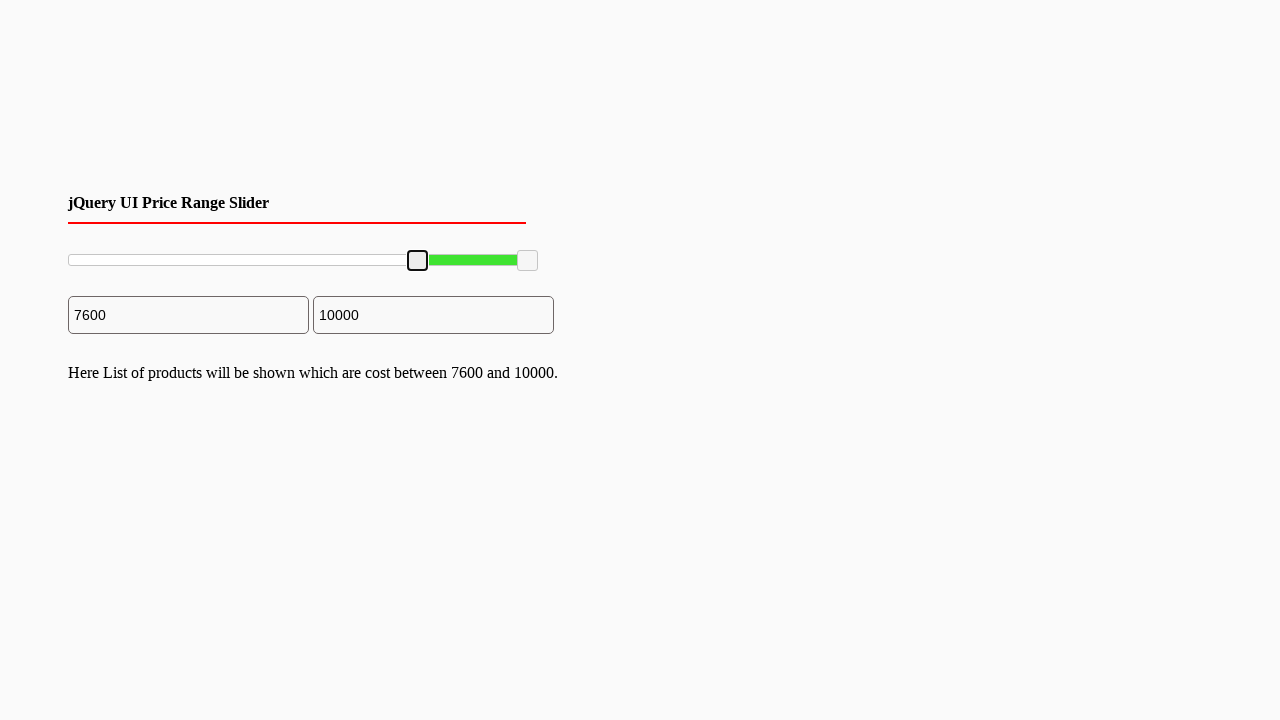

Got bounding box of maximum slider
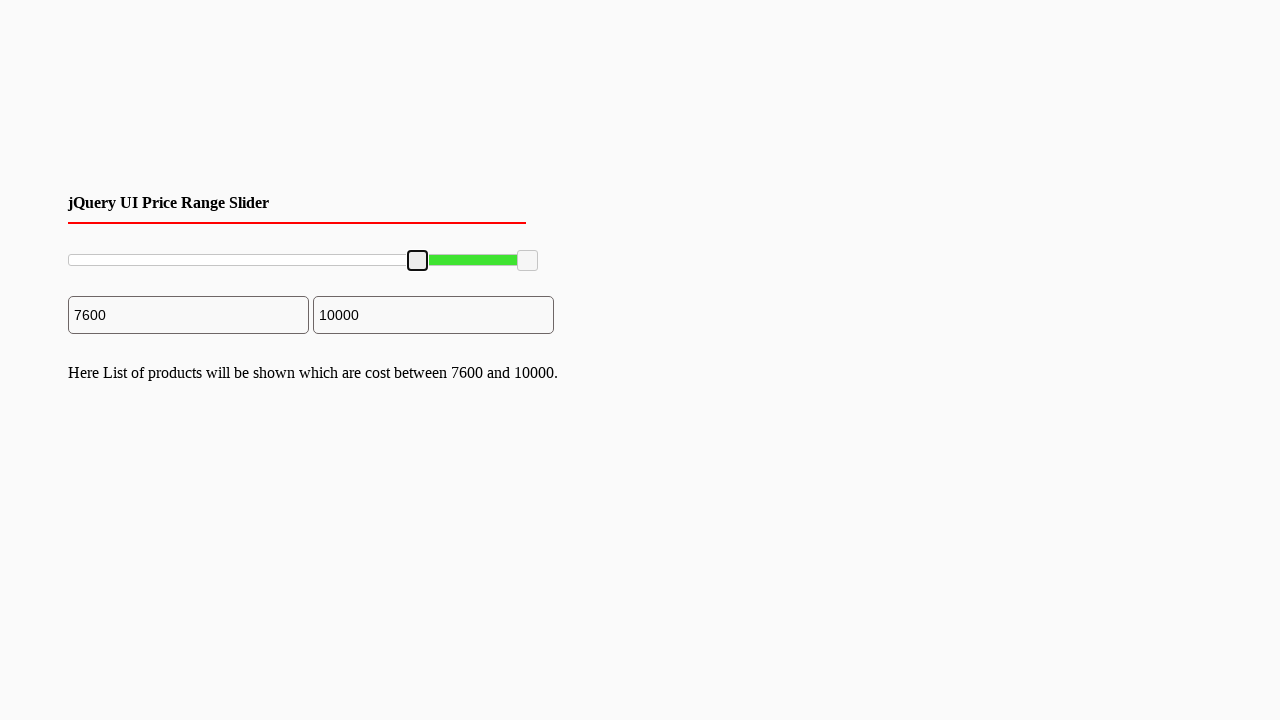

Moved mouse to center of maximum slider at (528, 261)
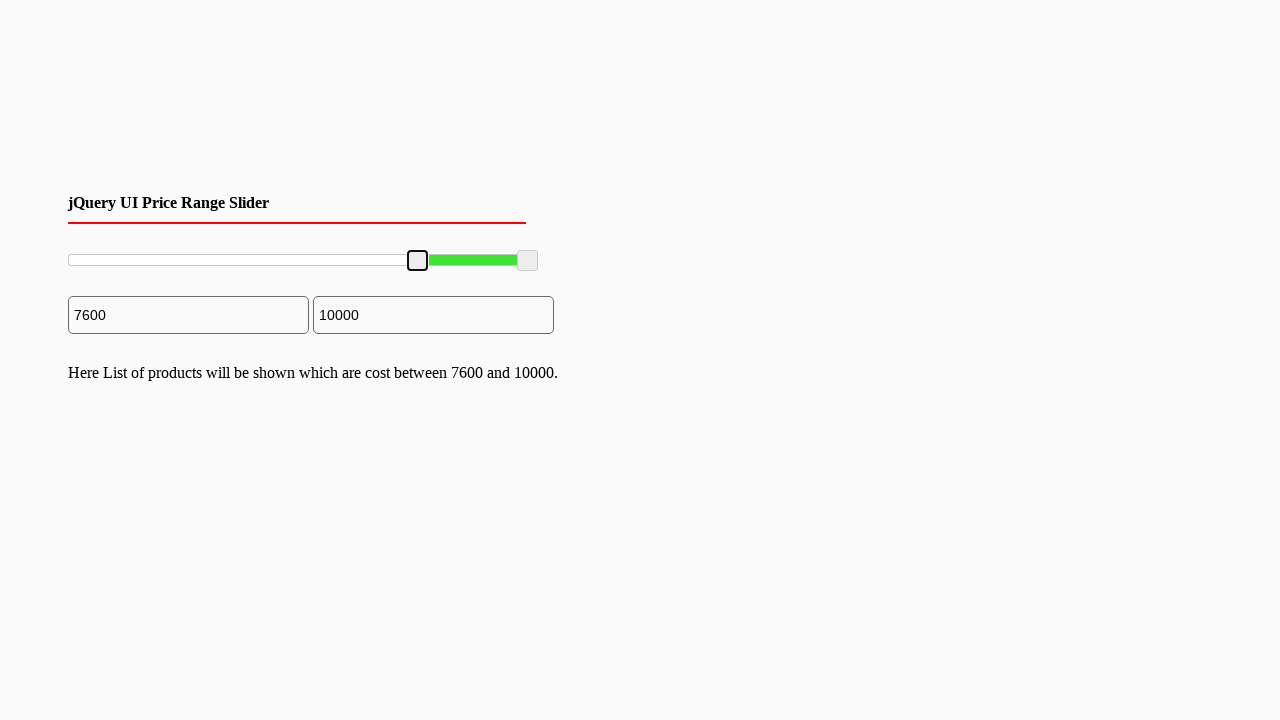

Pressed mouse button down on maximum slider at (528, 261)
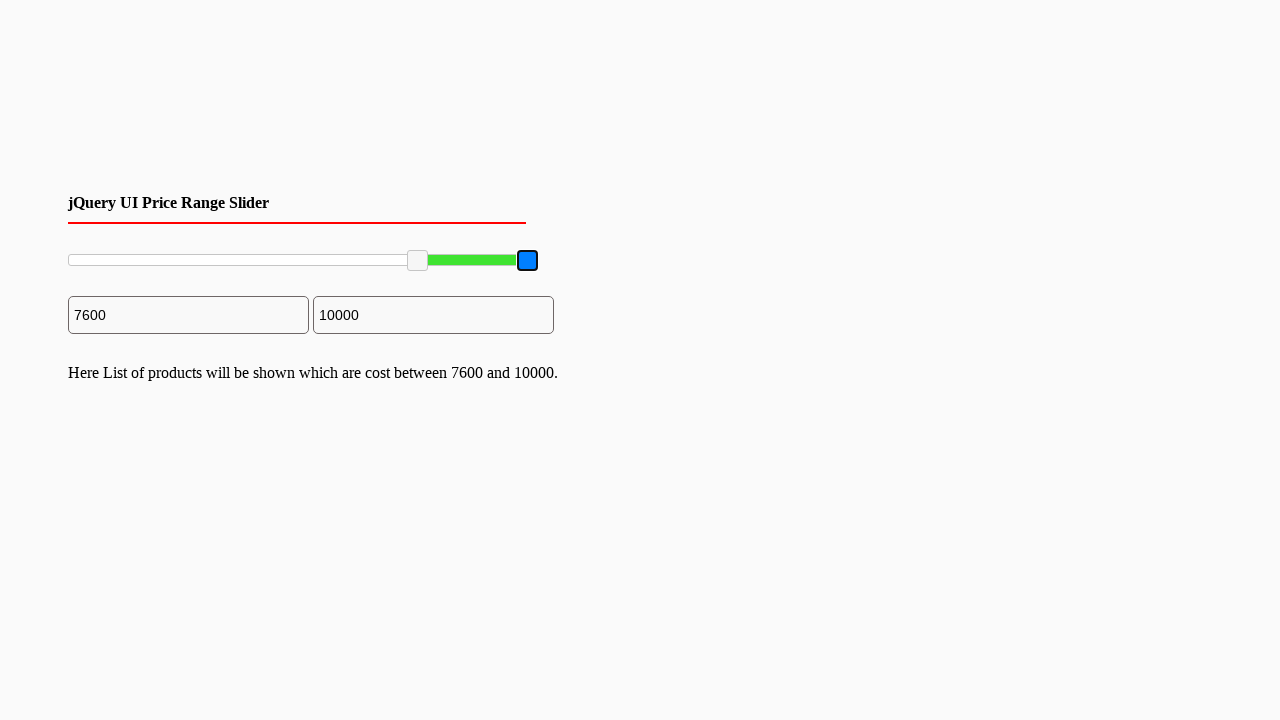

Dragged maximum slider to the left by 45 pixels at (483, 261)
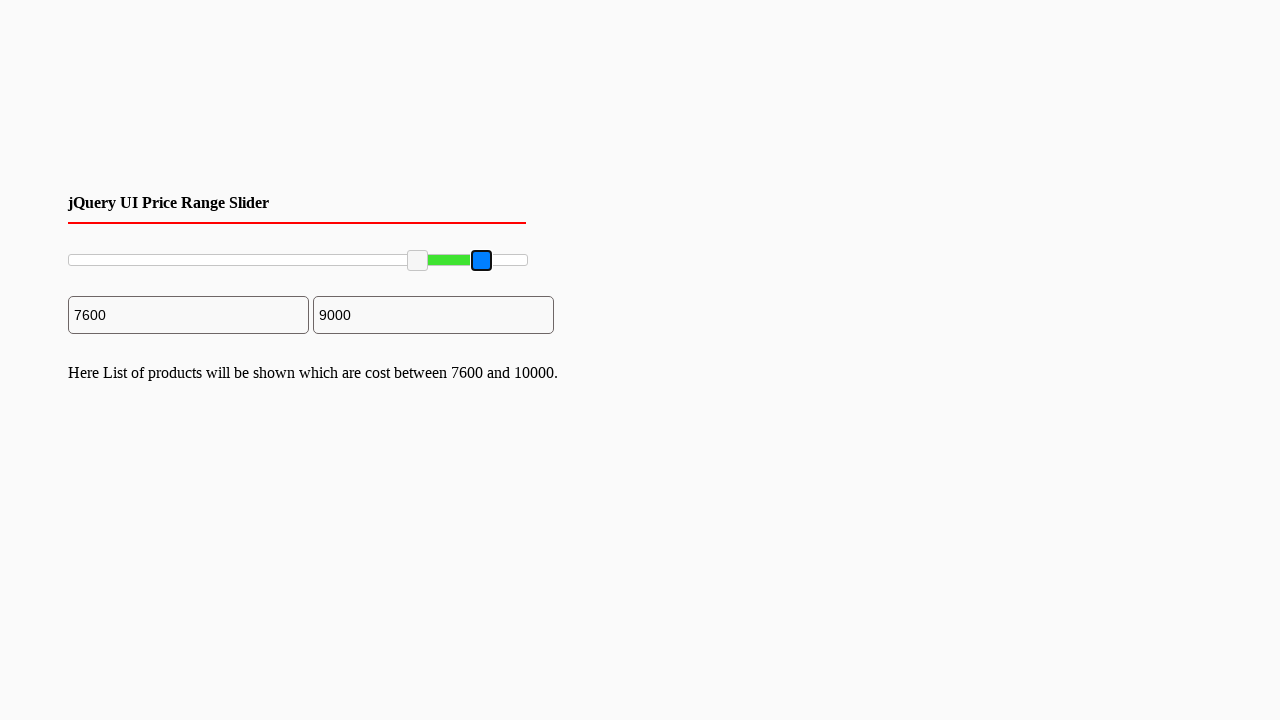

Released mouse button, maximum slider drag completed at (483, 261)
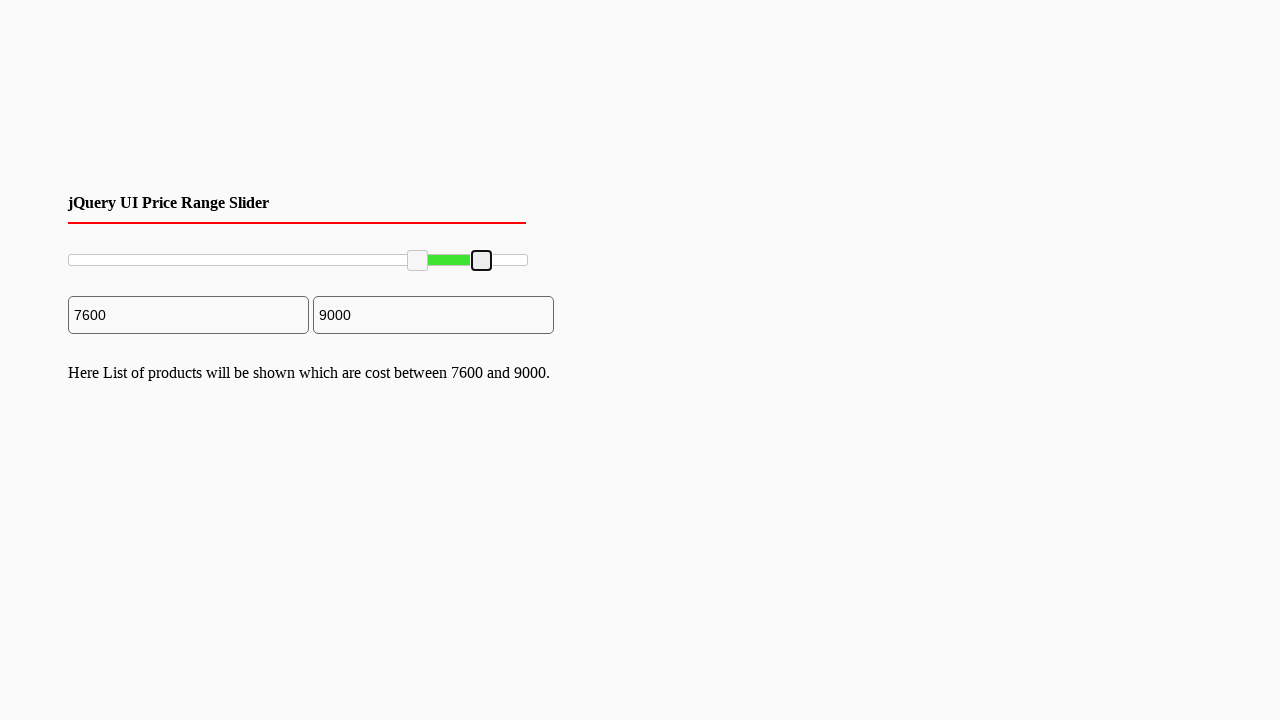

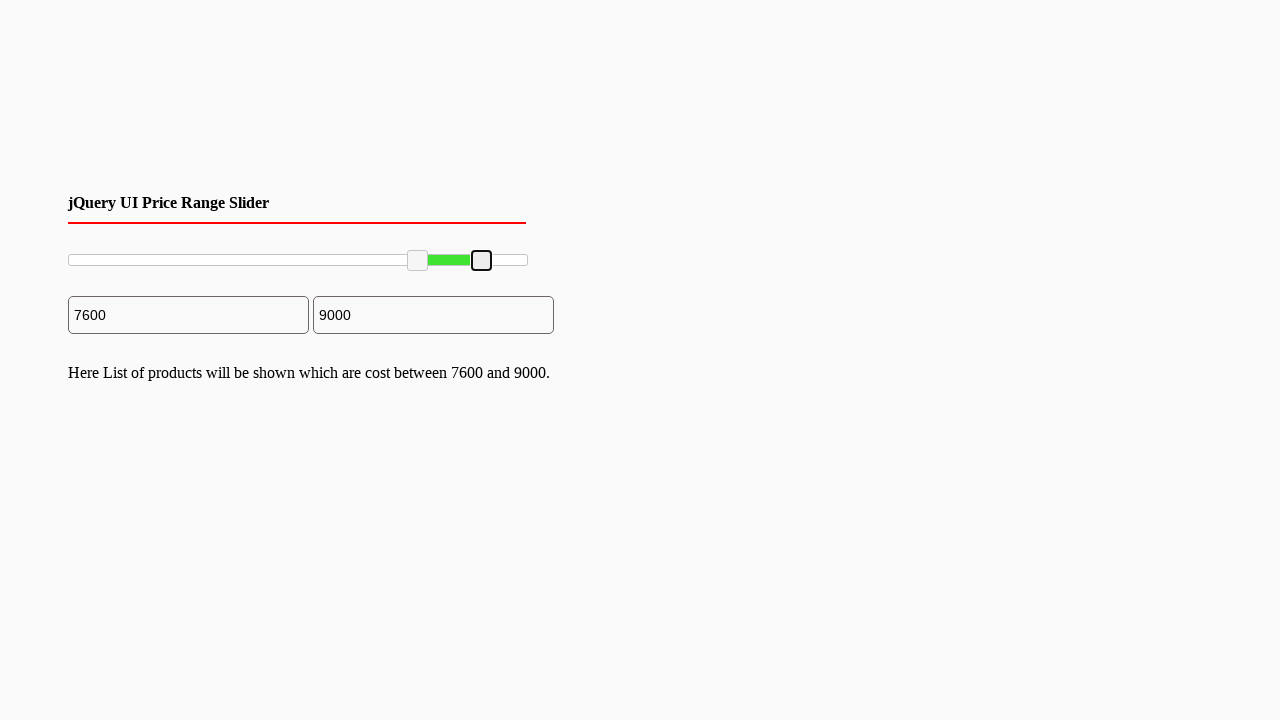